Fills out a comprehensive practice form including personal details, hobbies, and file upload, then submits the form

Starting URL: https://demoqa.com/automation-practice-form

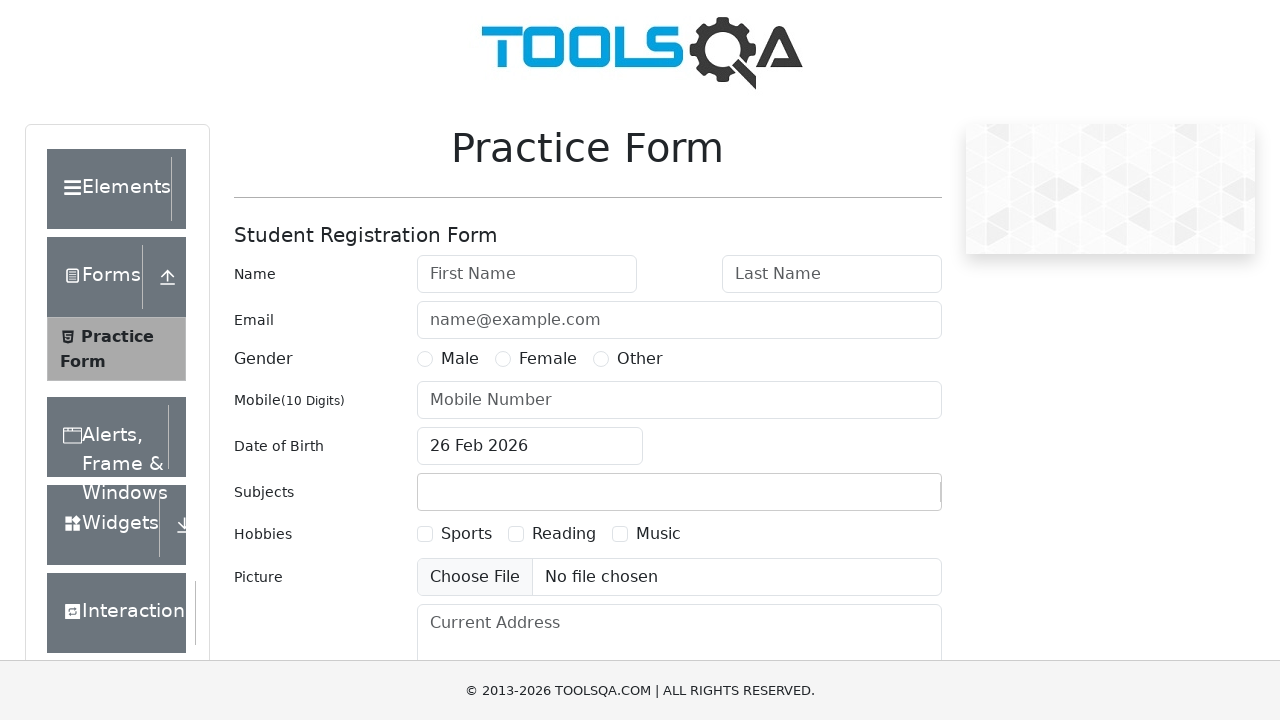

Filled first name field with 'Federico' on input#firstName
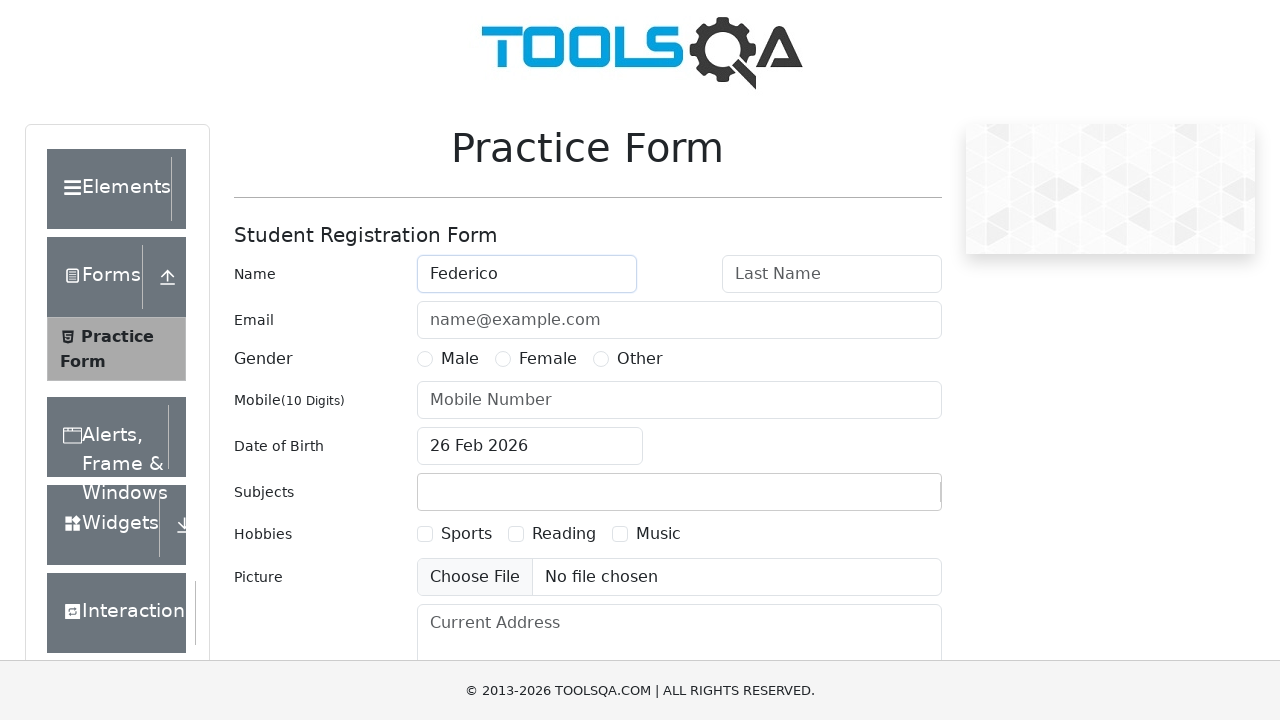

Filled last name field with 'Martinez' on input#lastName
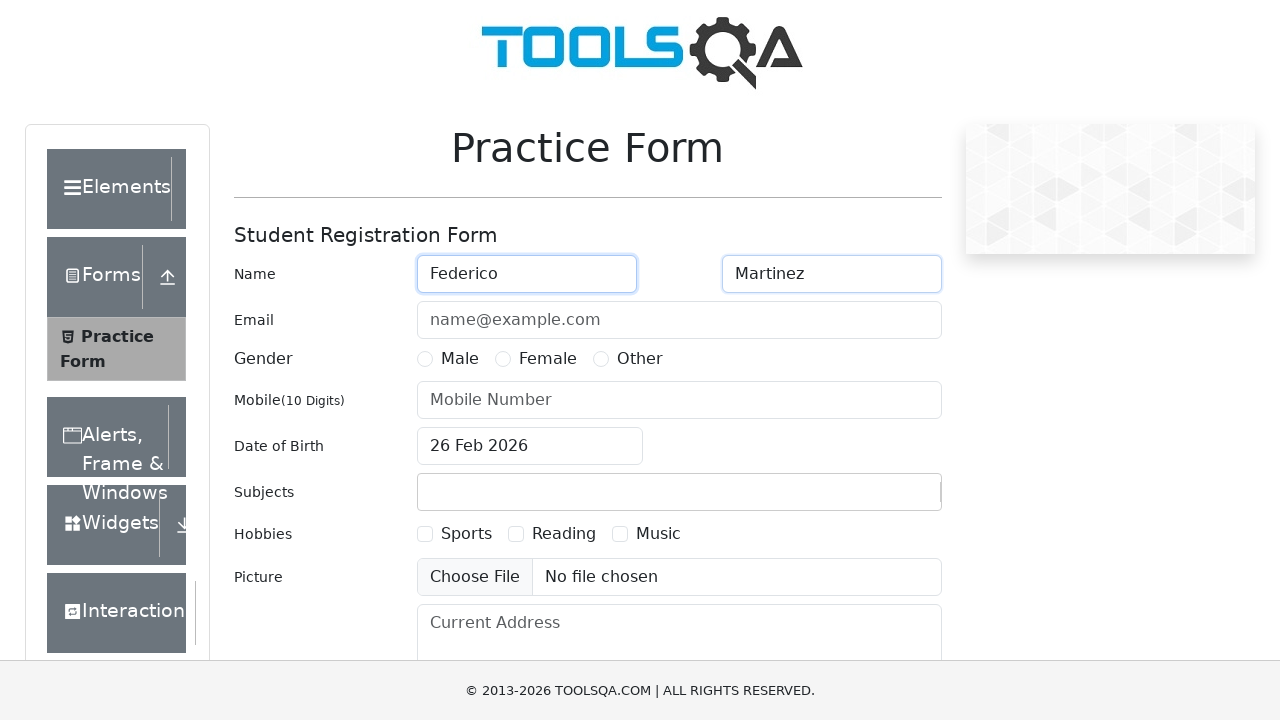

Filled email field with 'testuser@example.com' on input#userEmail
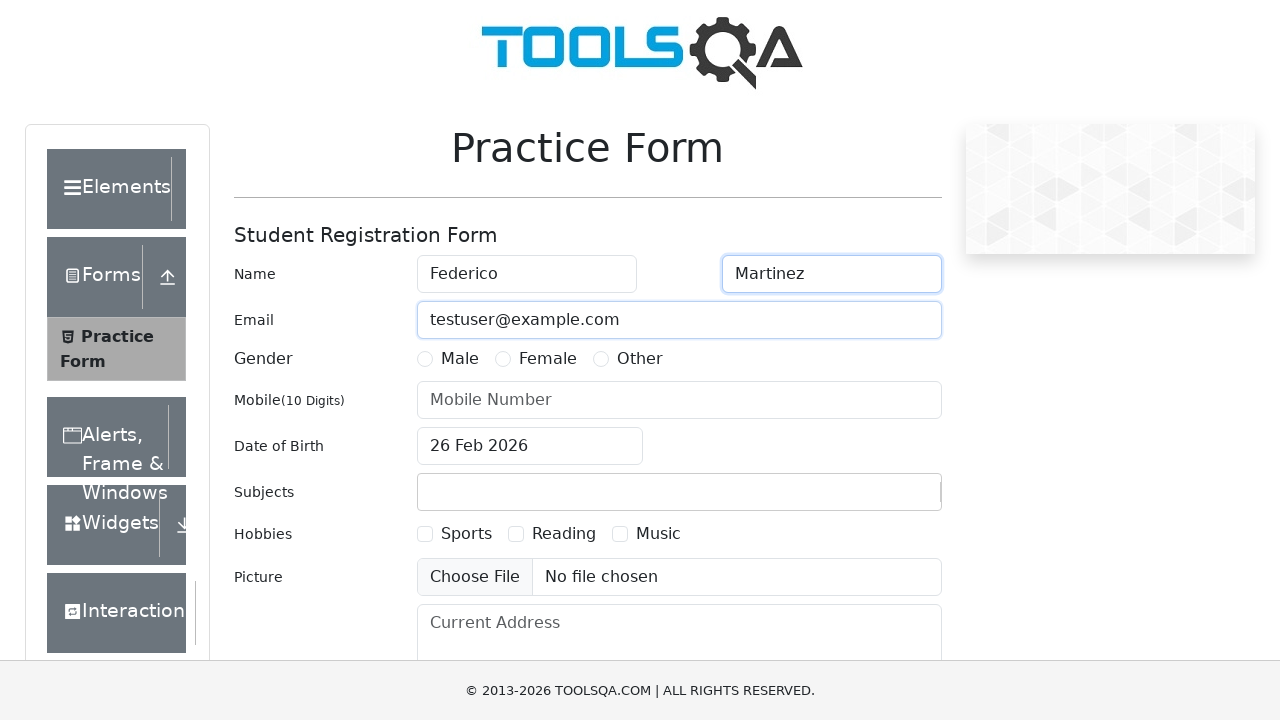

Selected 'Male' gender option at (460, 359) on label:has-text('Male')
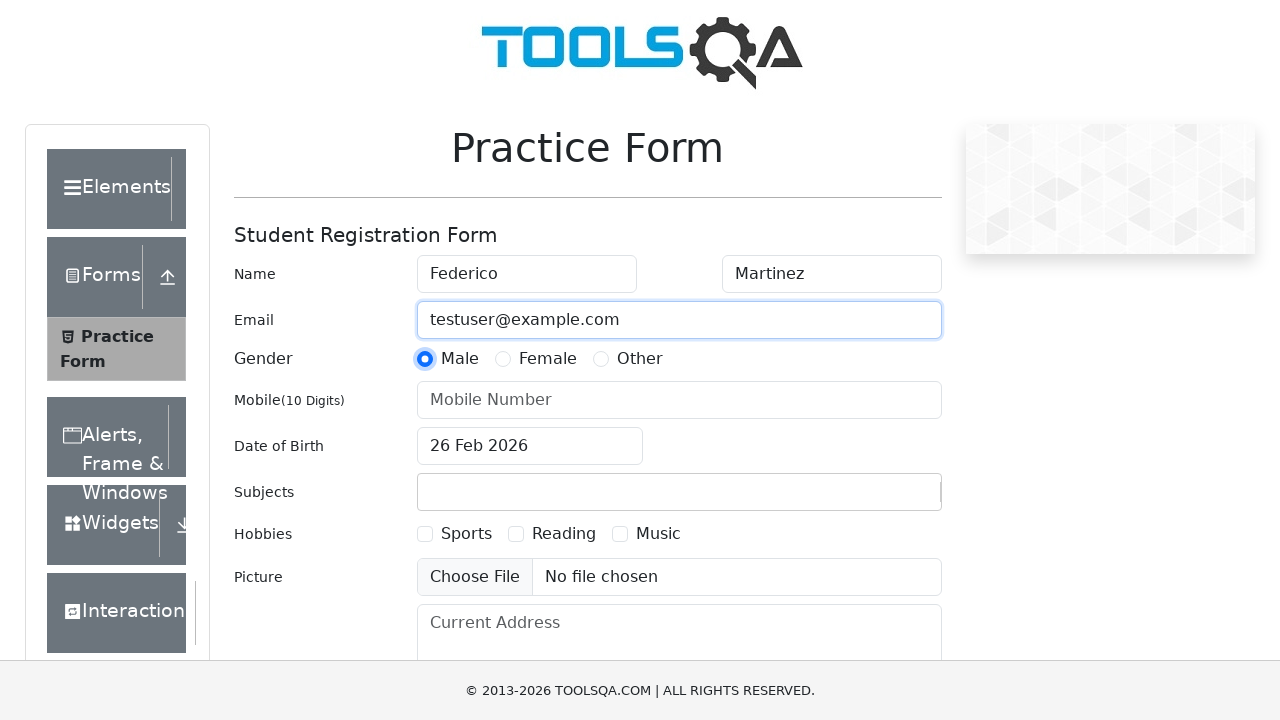

Filled mobile number field with '9876543210' on input#userNumber
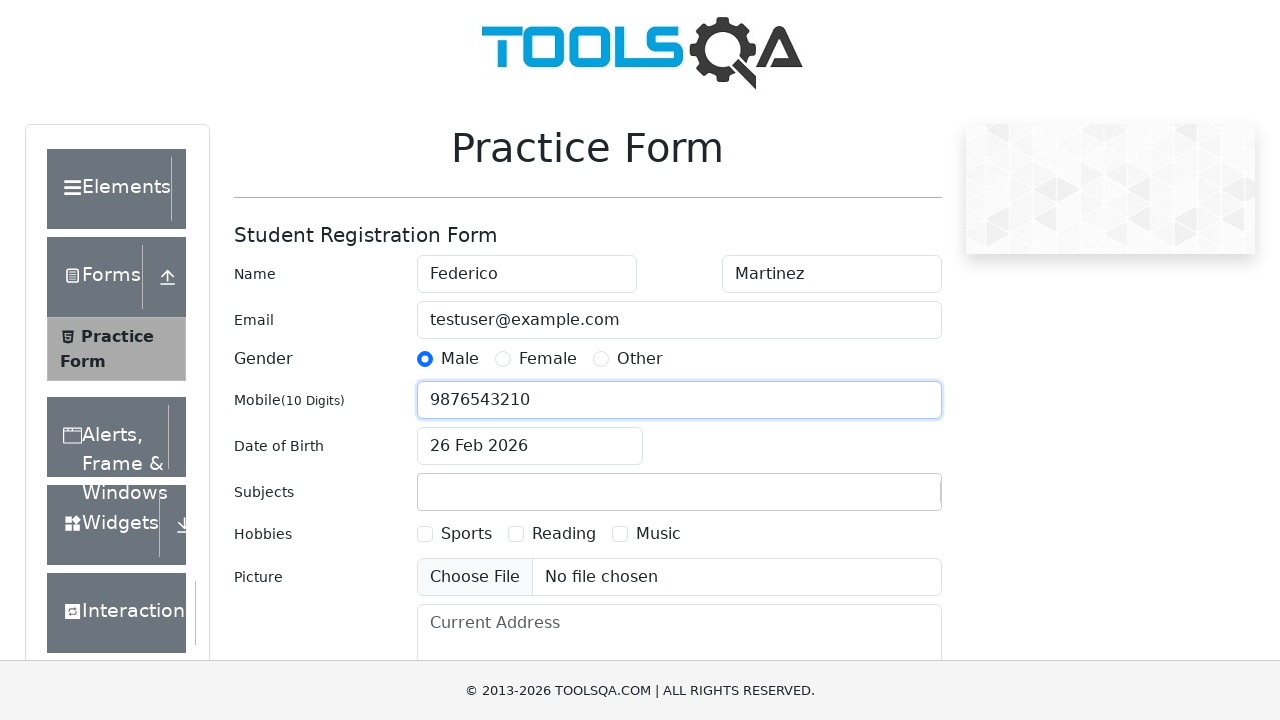

Scrolled down to view additional form fields
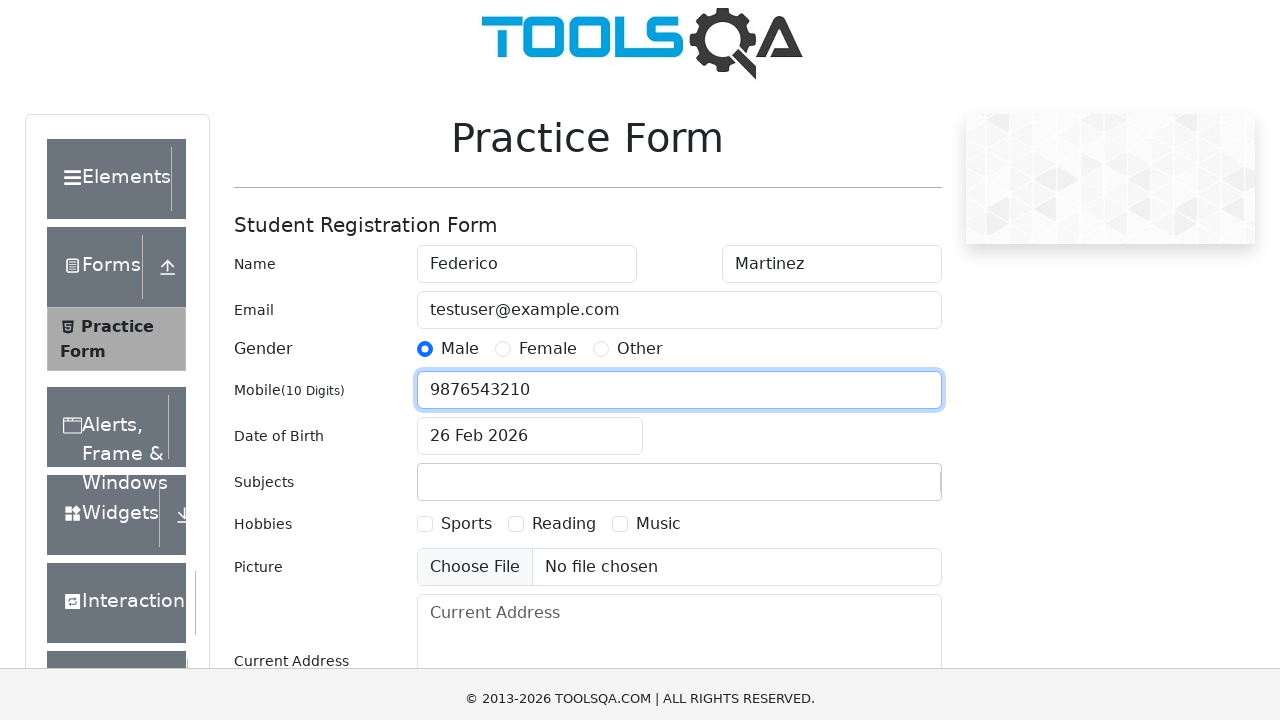

Selected 'Sports' hobby checkbox at (466, 206) on label:has-text('Sports')
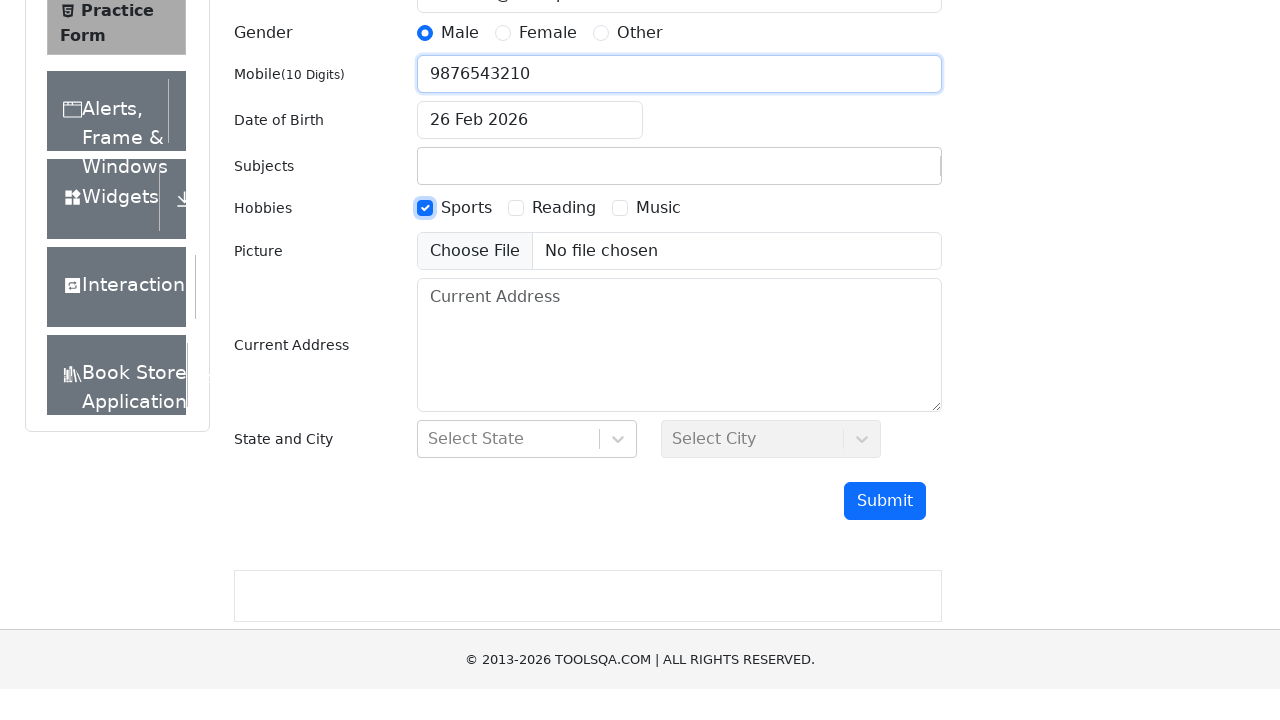

Selected 'Reading' hobby checkbox at (564, 360) on label:has-text('Reading')
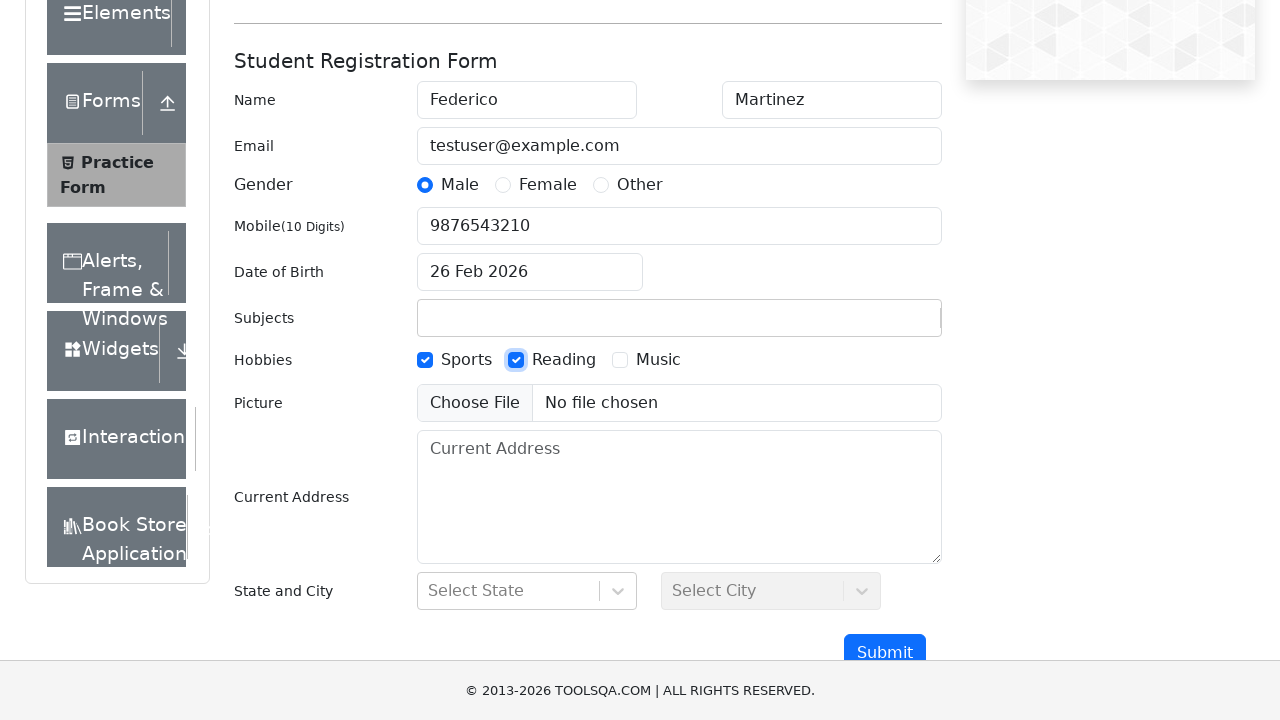

Attempted to upload picture (empty file array)
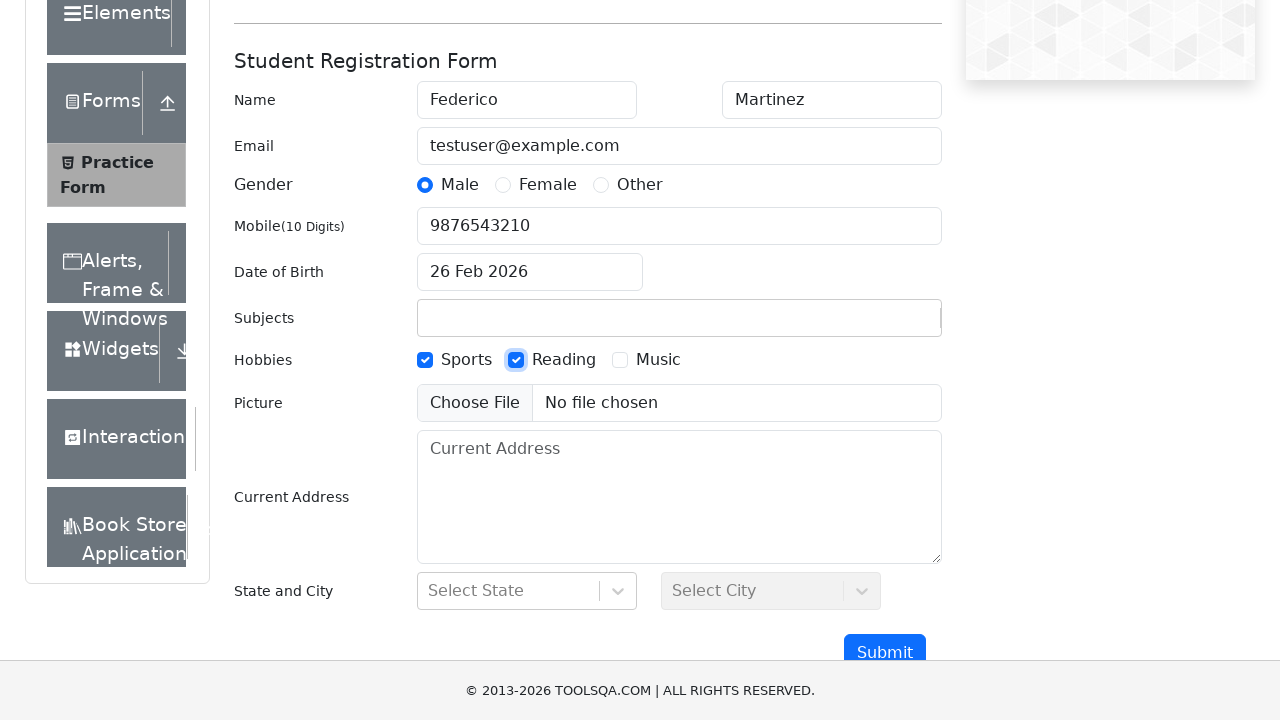

Filled current address field with '123 Test Street, Test City' on textarea#currentAddress
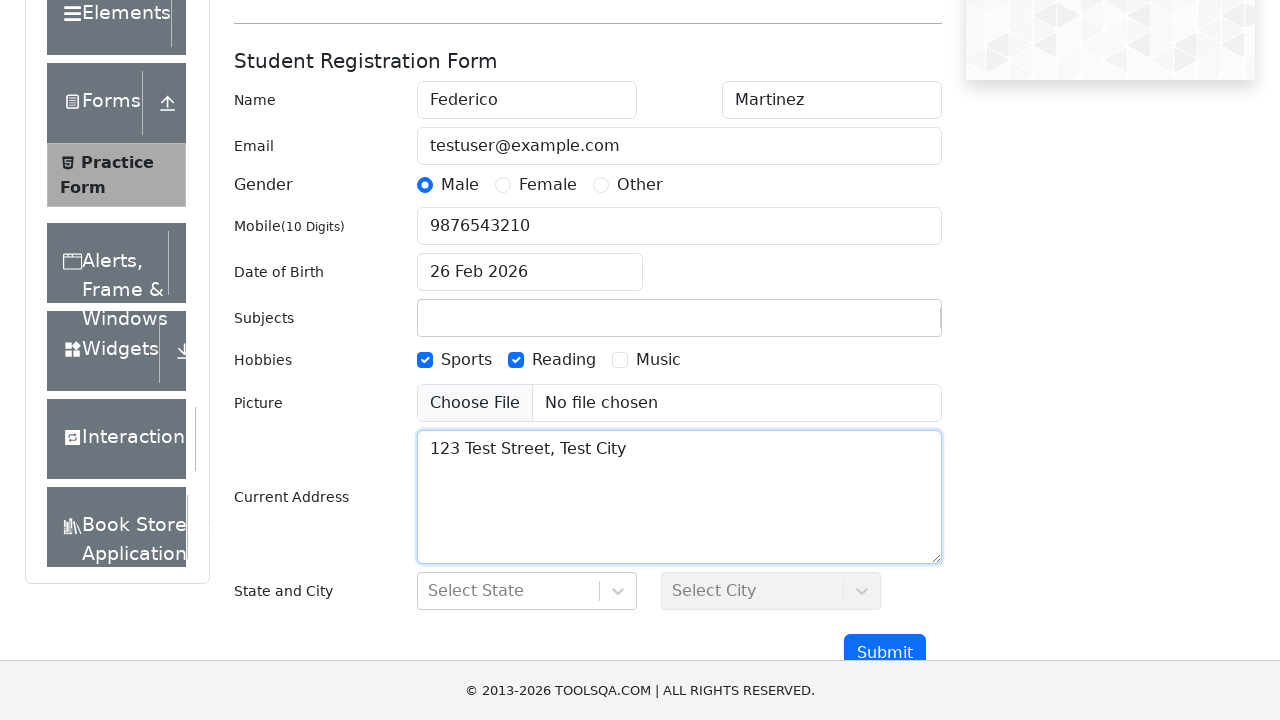

Clicked submit button to submit the form at (885, 653) on button#submit
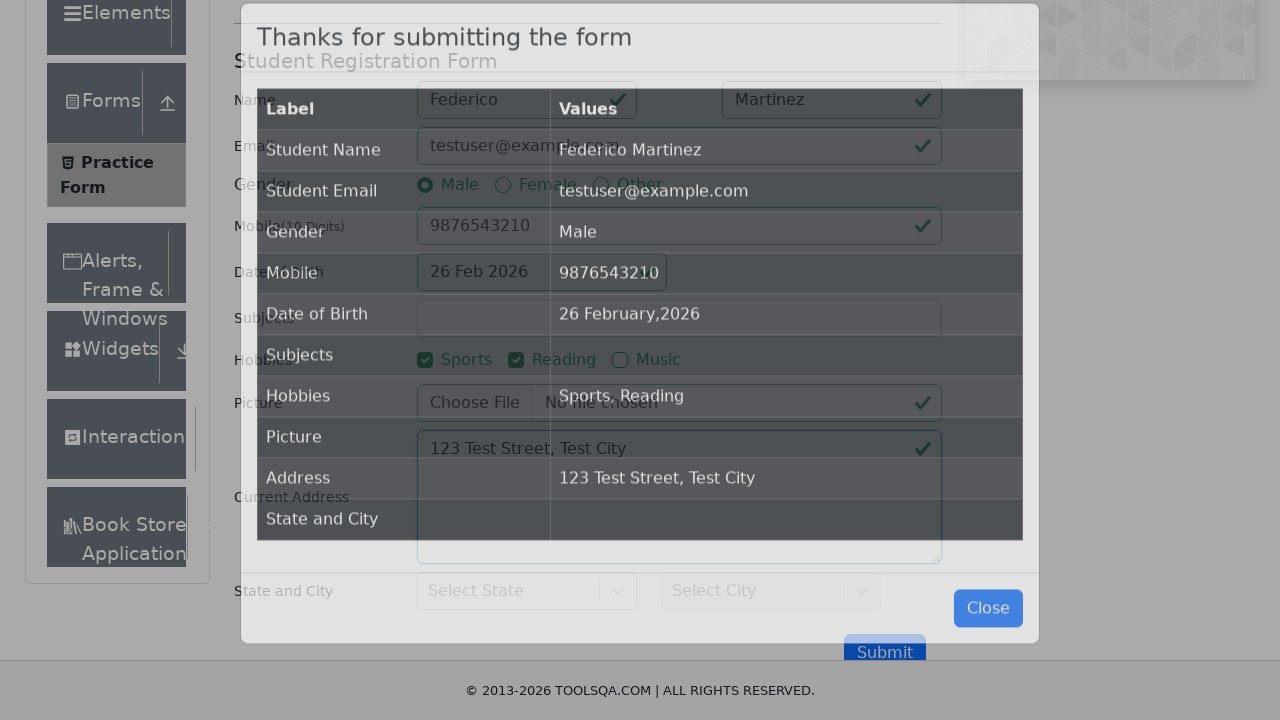

Waited for form submission to complete
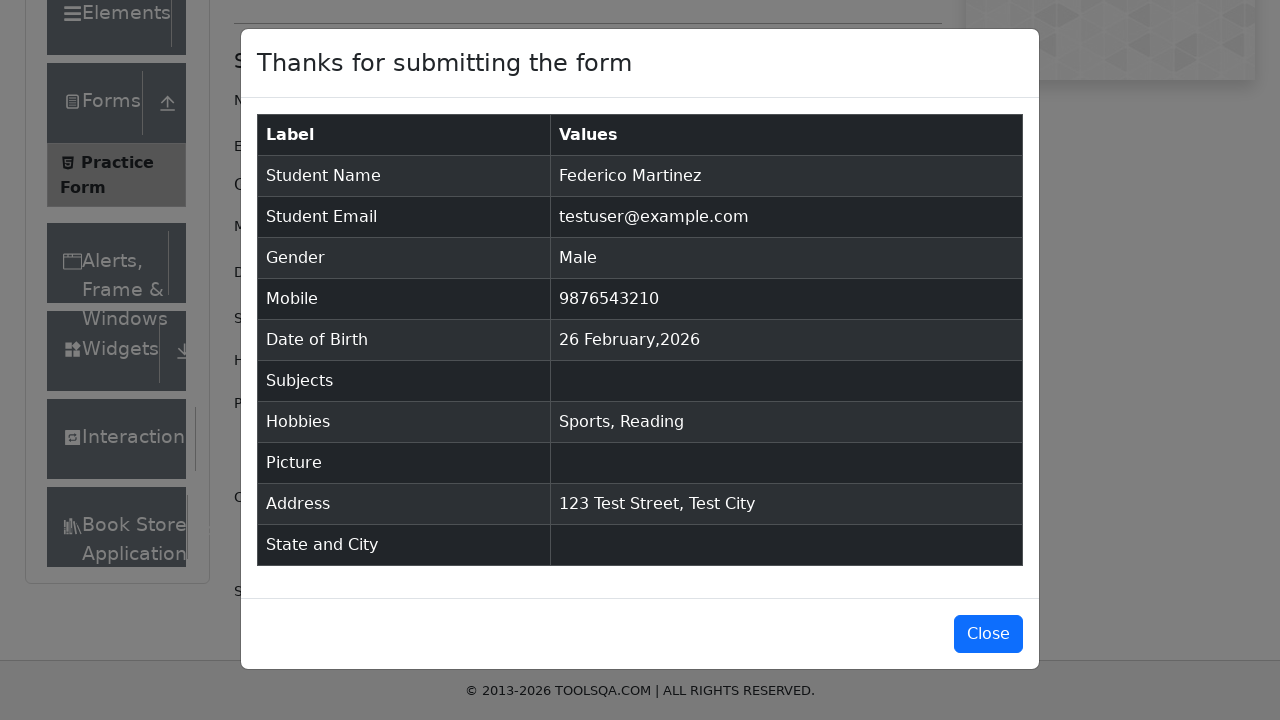

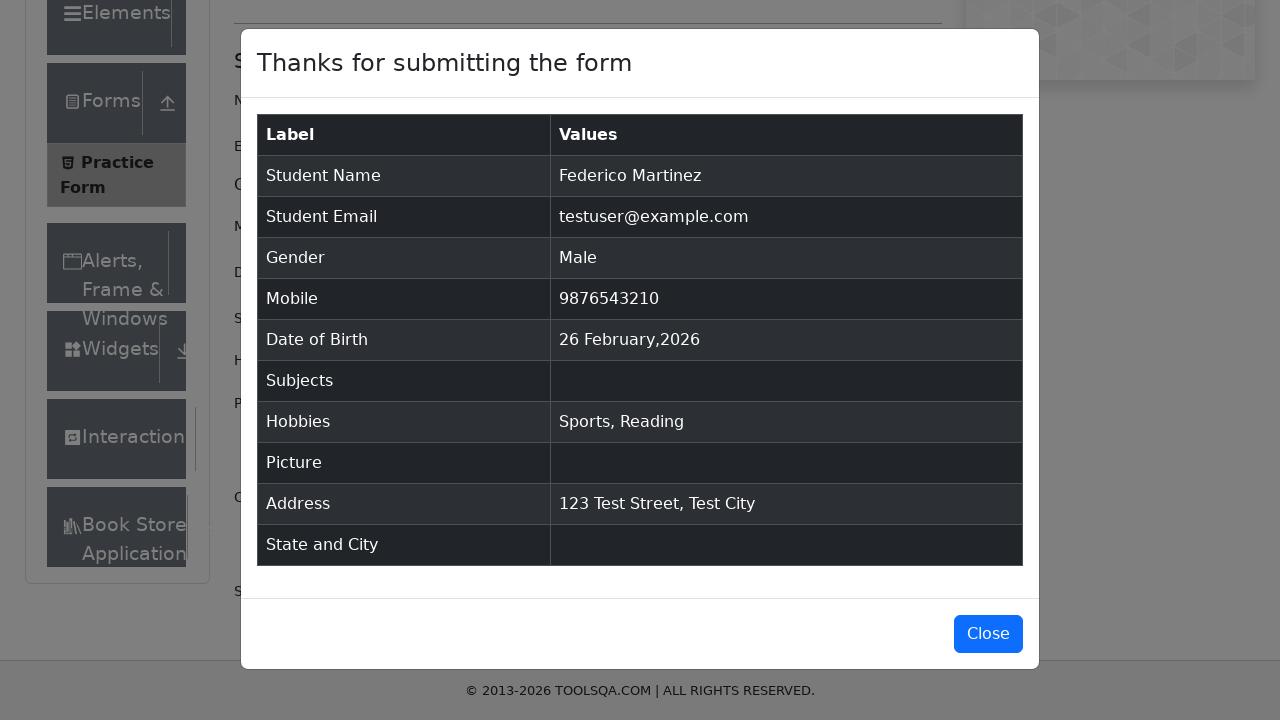